Verifies that button 2 is enabled and button 1 is disabled

Starting URL: https://omayo.blogspot.com/

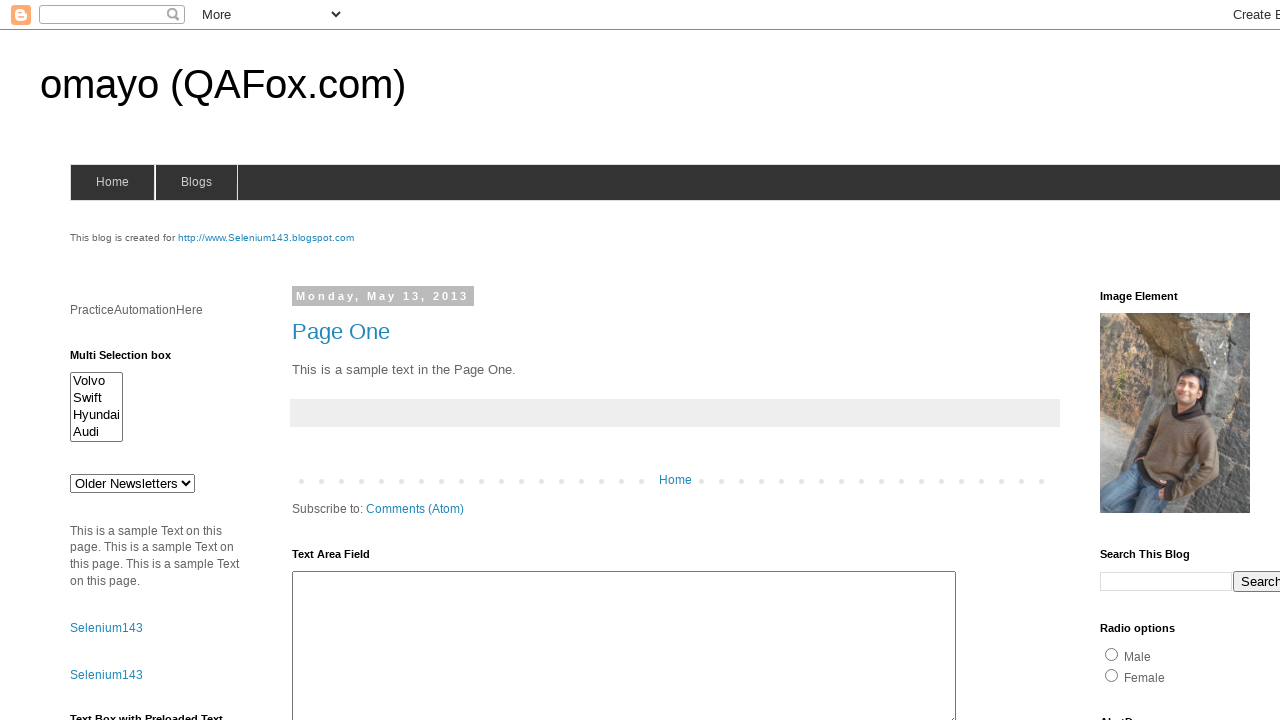

Navigated to https://omayo.blogspot.com/
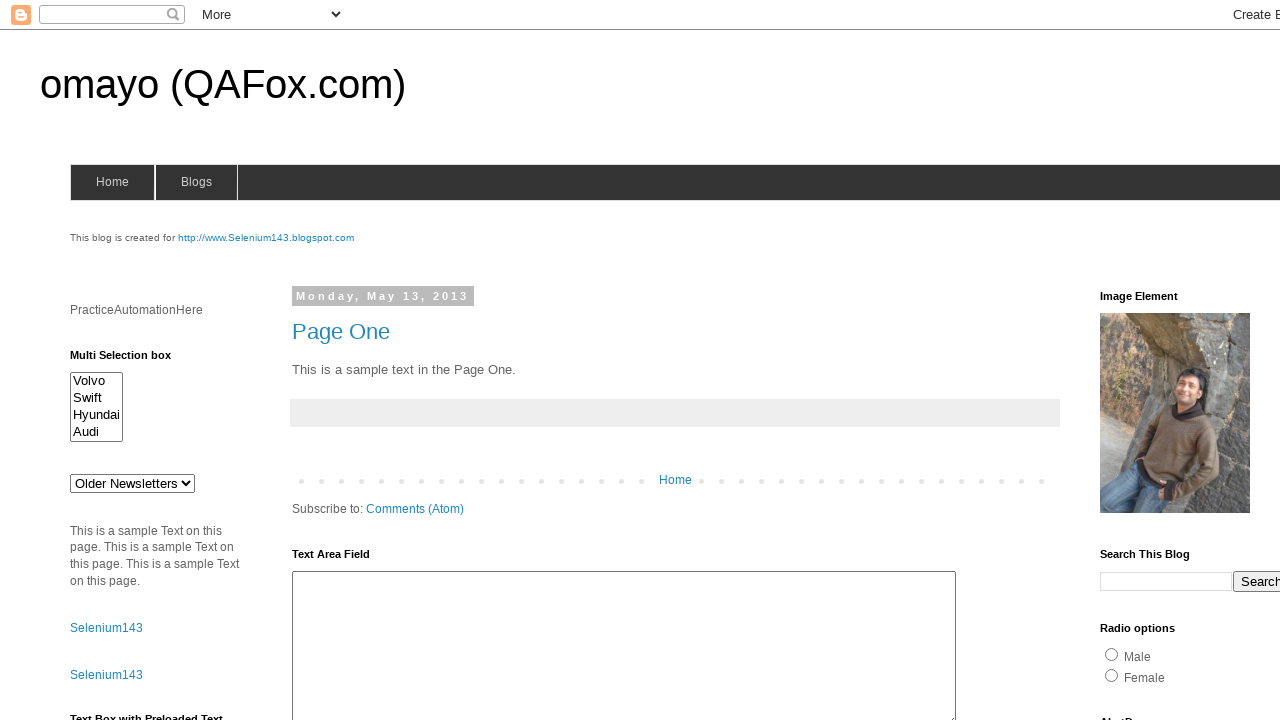

Located button 2 element
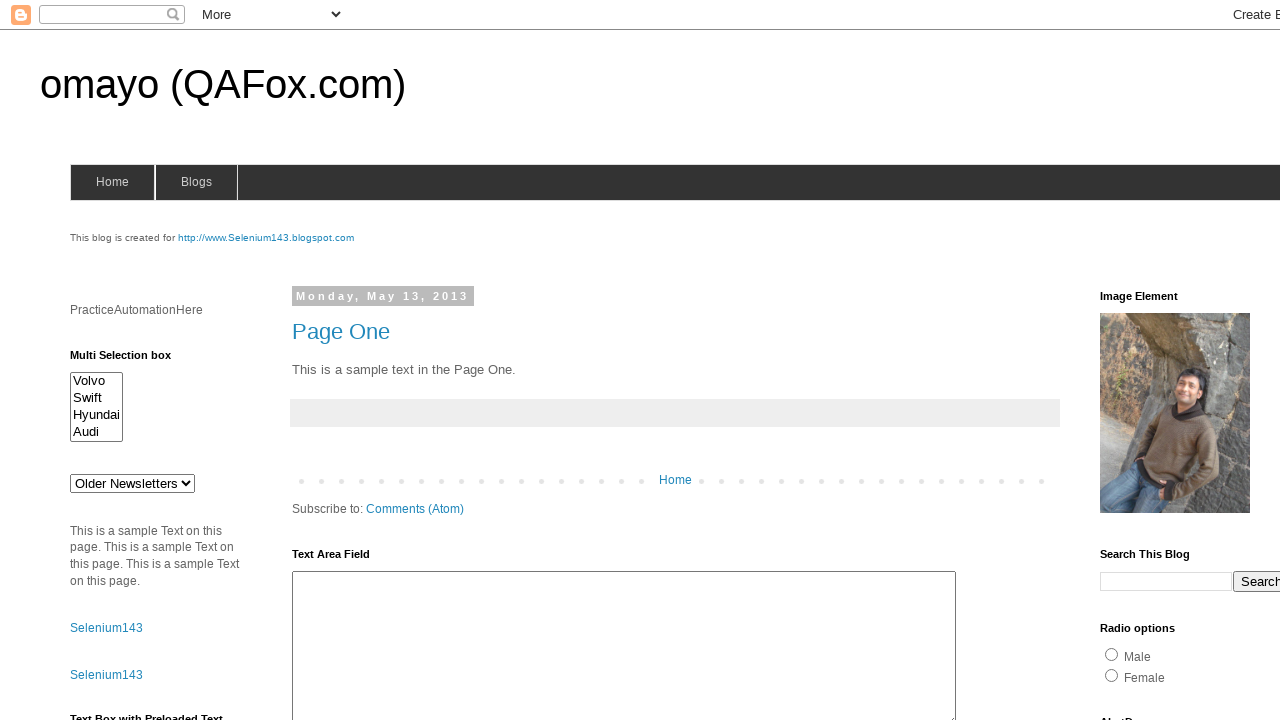

Verified that button 2 is enabled
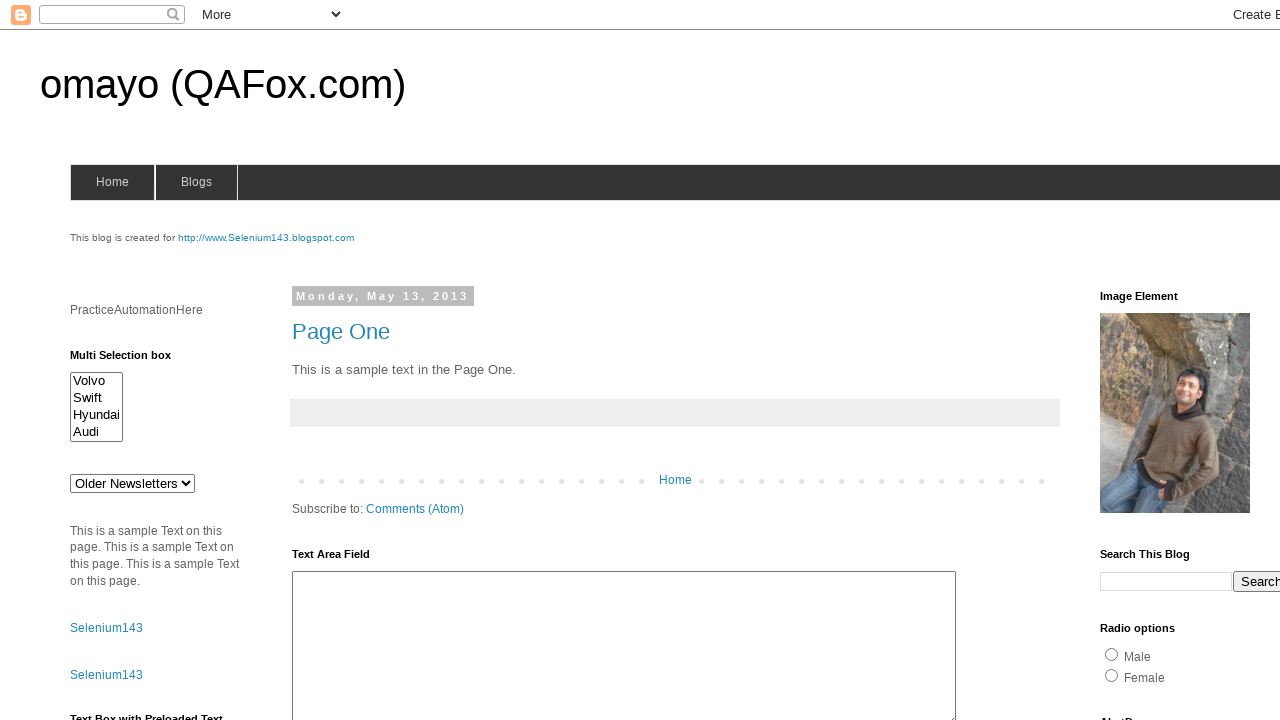

Located button 1 element
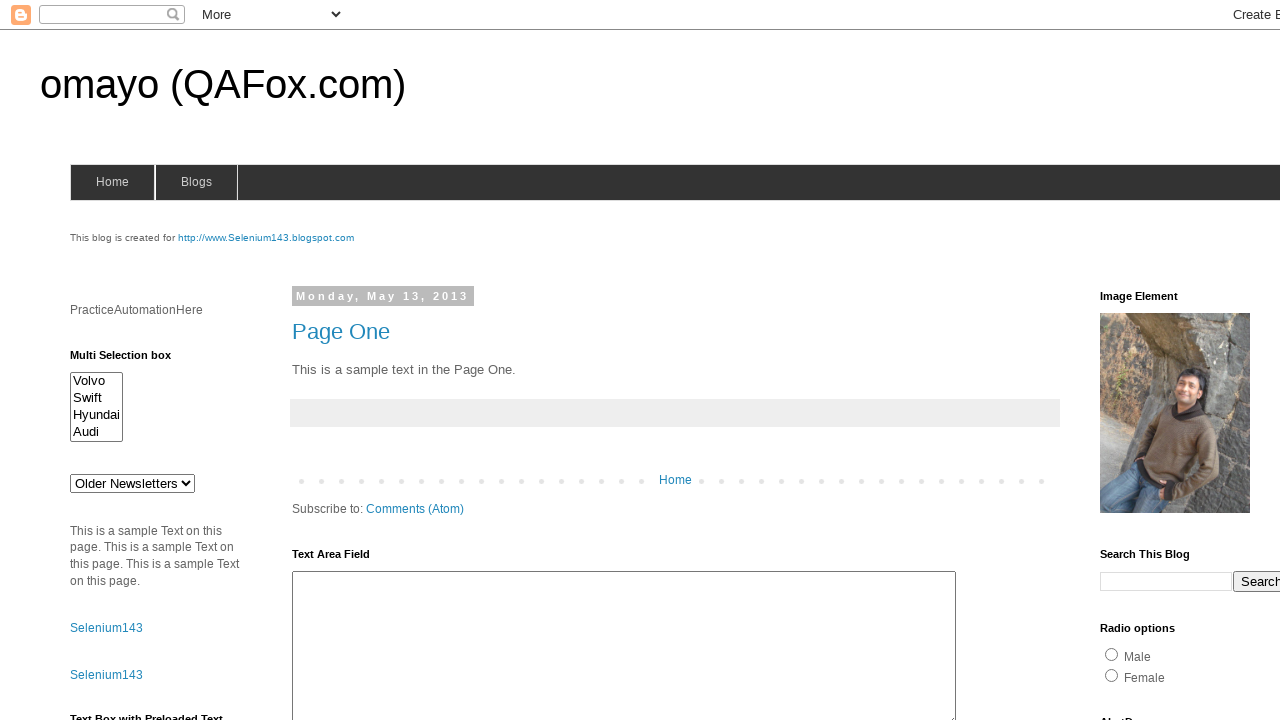

Verified that button 1 is disabled
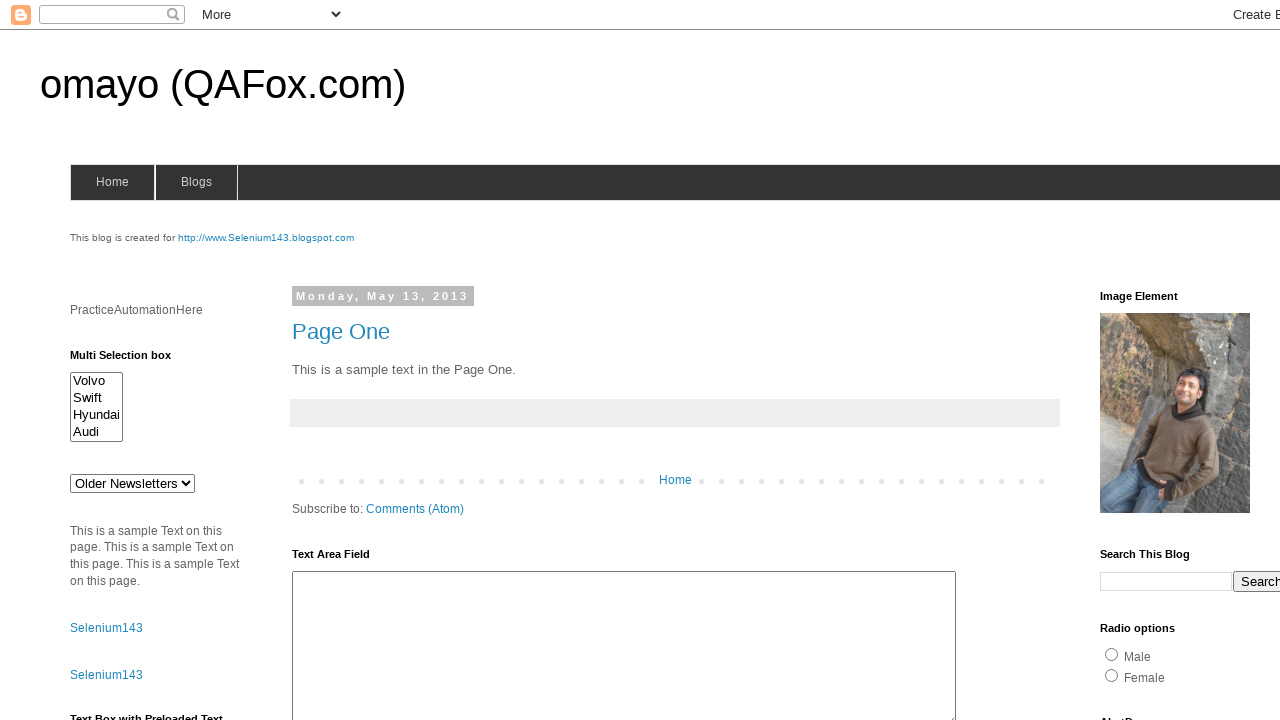

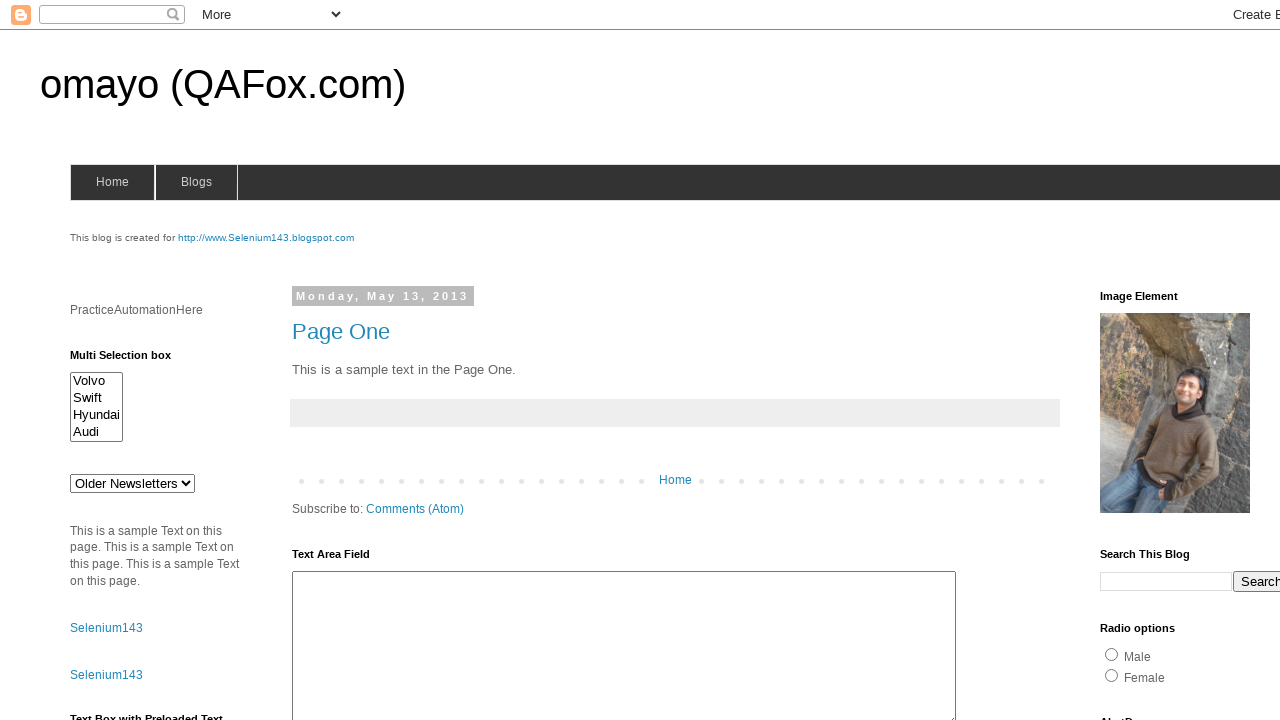